Tests that the Clear completed button is displayed with correct text

Starting URL: https://demo.playwright.dev/todomvc

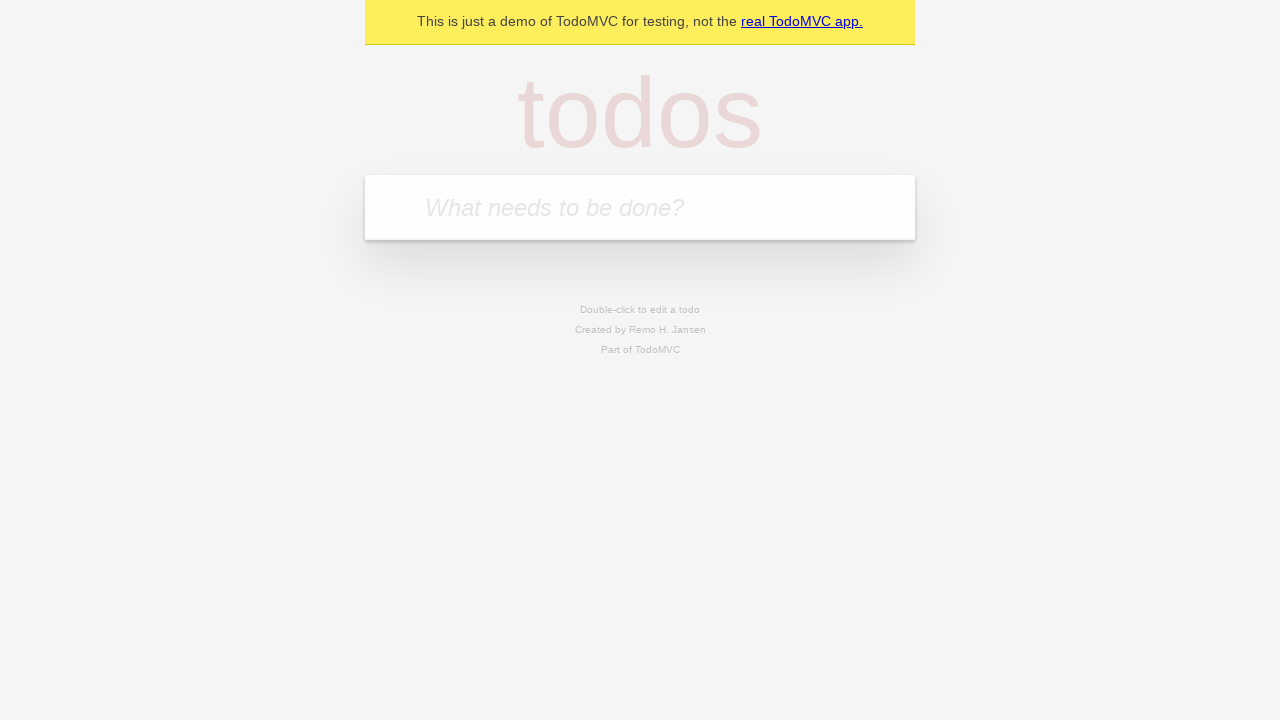

Filled todo input with 'buy some cheese' on internal:attr=[placeholder="What needs to be done?"i]
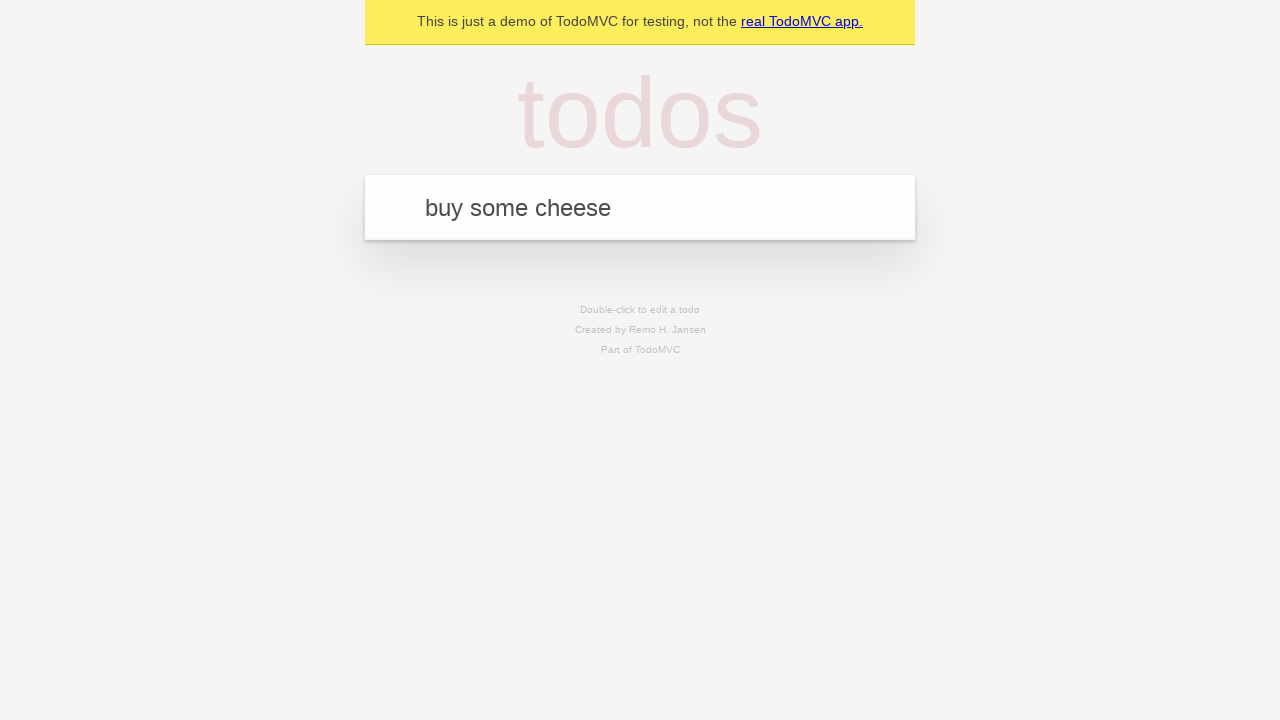

Pressed Enter to add first todo on internal:attr=[placeholder="What needs to be done?"i]
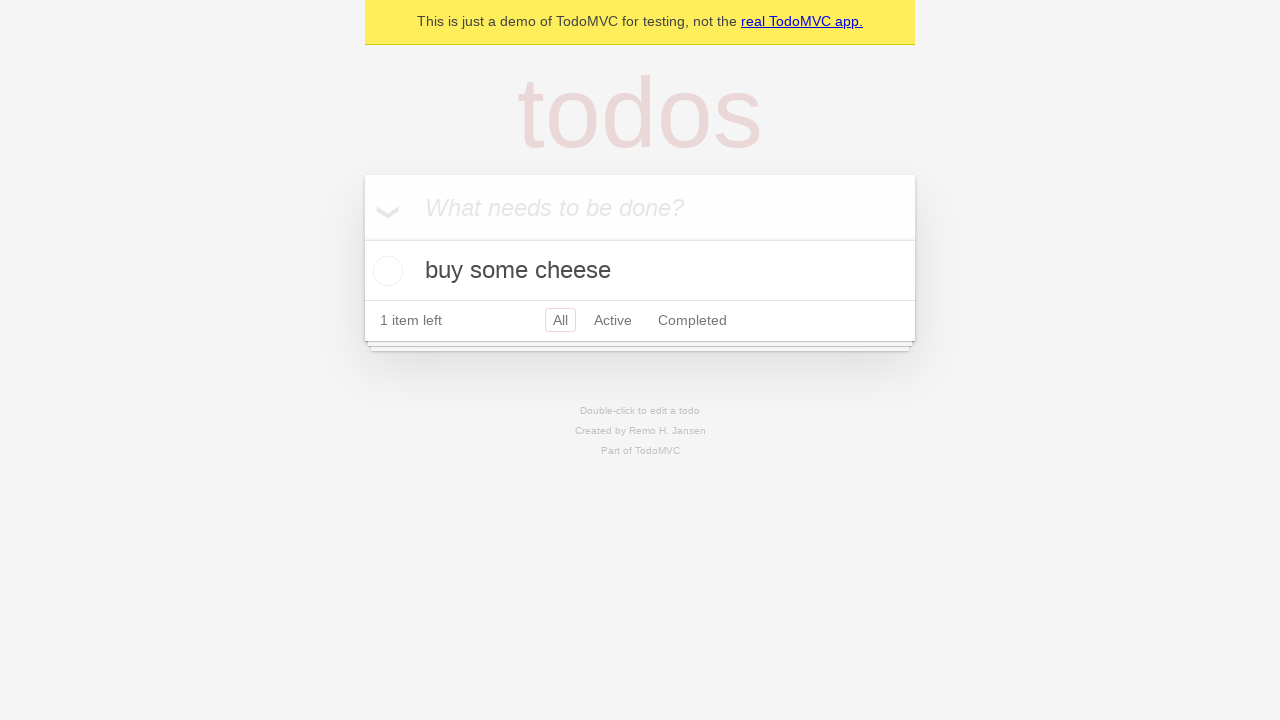

Filled todo input with 'feed the cat' on internal:attr=[placeholder="What needs to be done?"i]
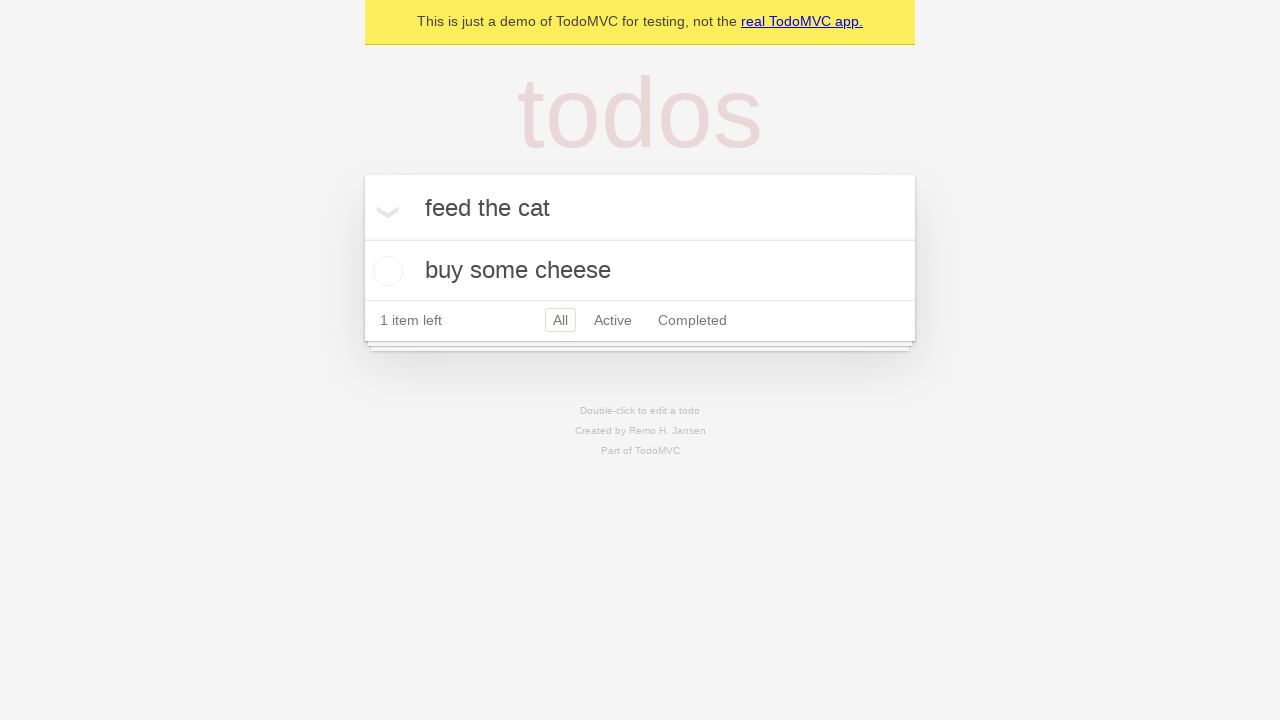

Pressed Enter to add second todo on internal:attr=[placeholder="What needs to be done?"i]
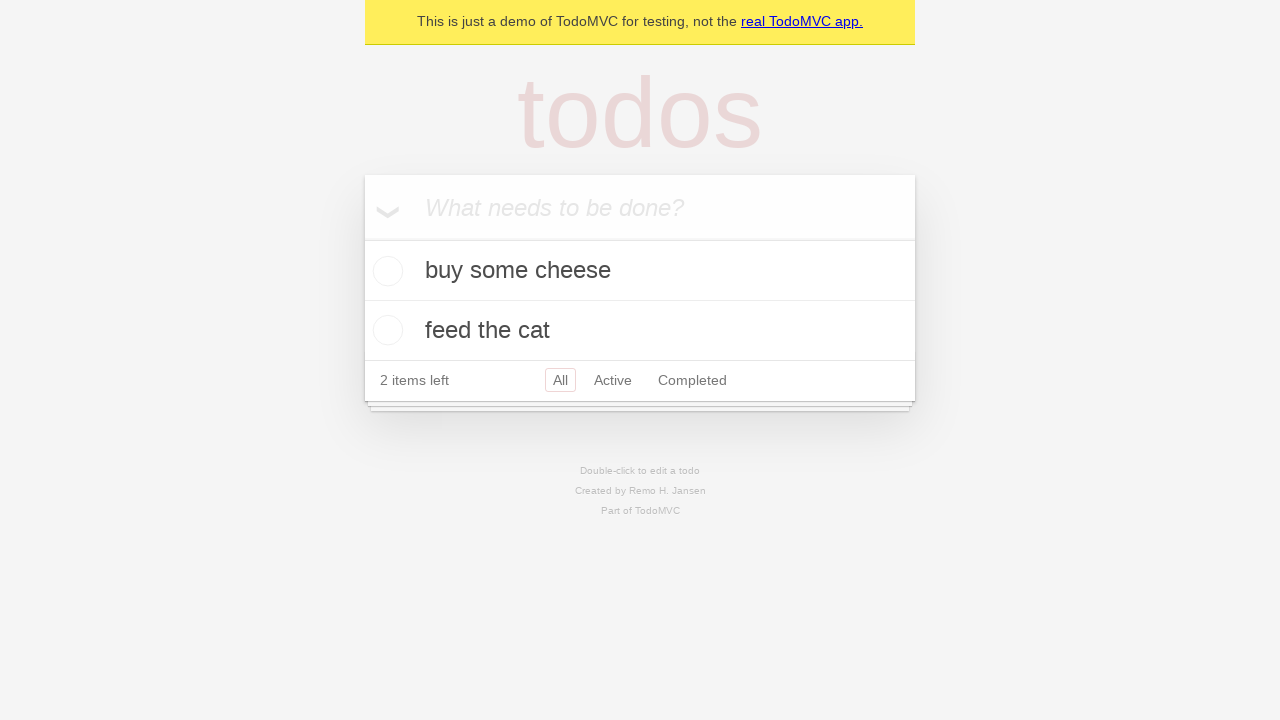

Filled todo input with 'book a doctors appointment' on internal:attr=[placeholder="What needs to be done?"i]
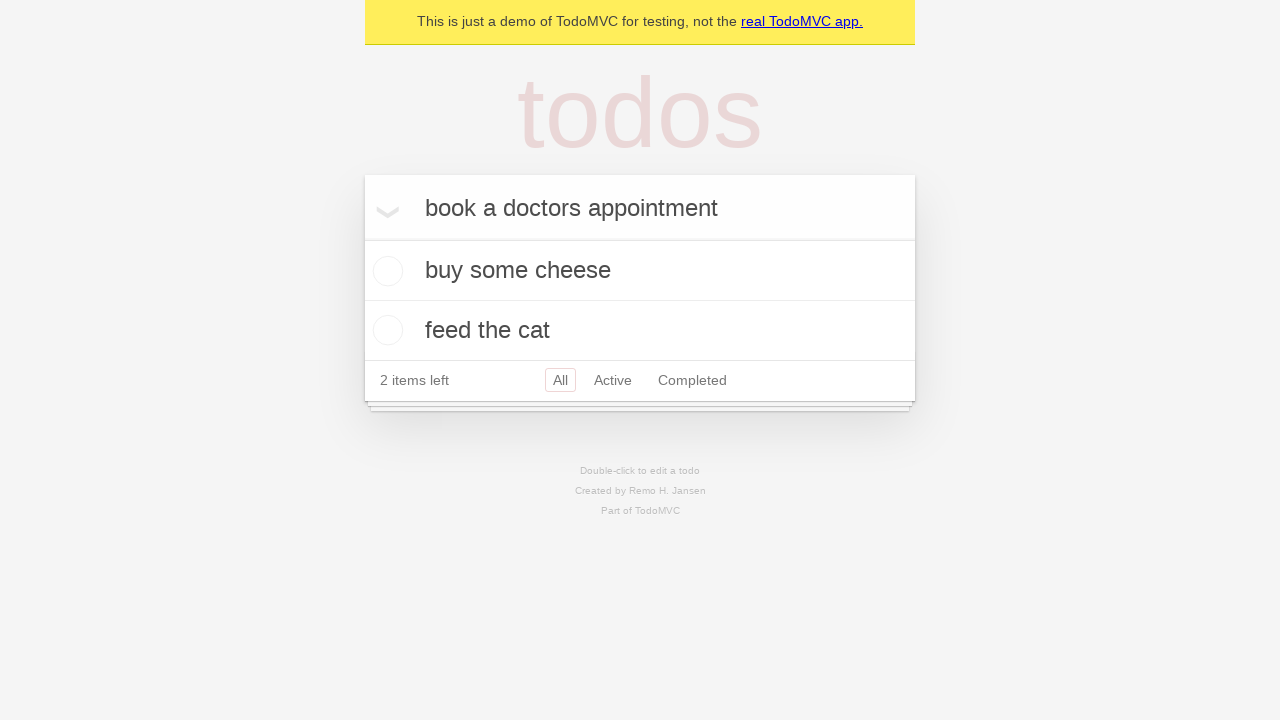

Pressed Enter to add third todo on internal:attr=[placeholder="What needs to be done?"i]
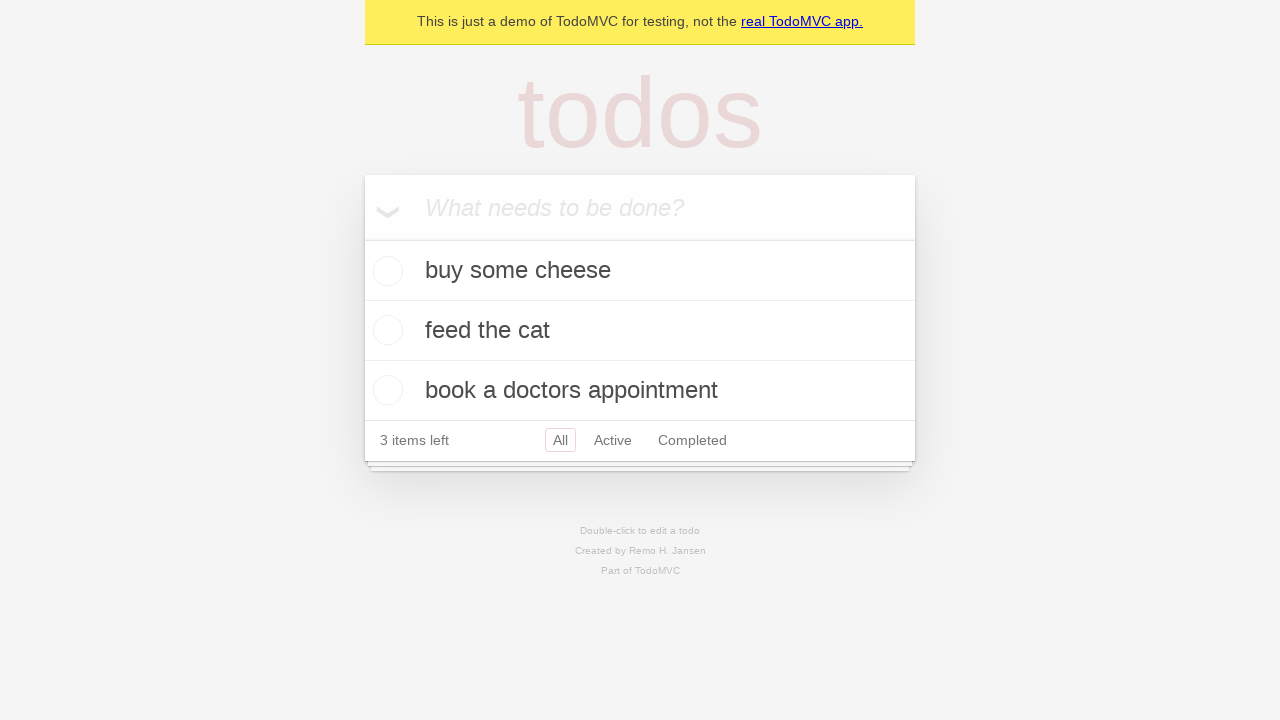

Checked the first todo item at (385, 271) on .todo-list li .toggle >> nth=0
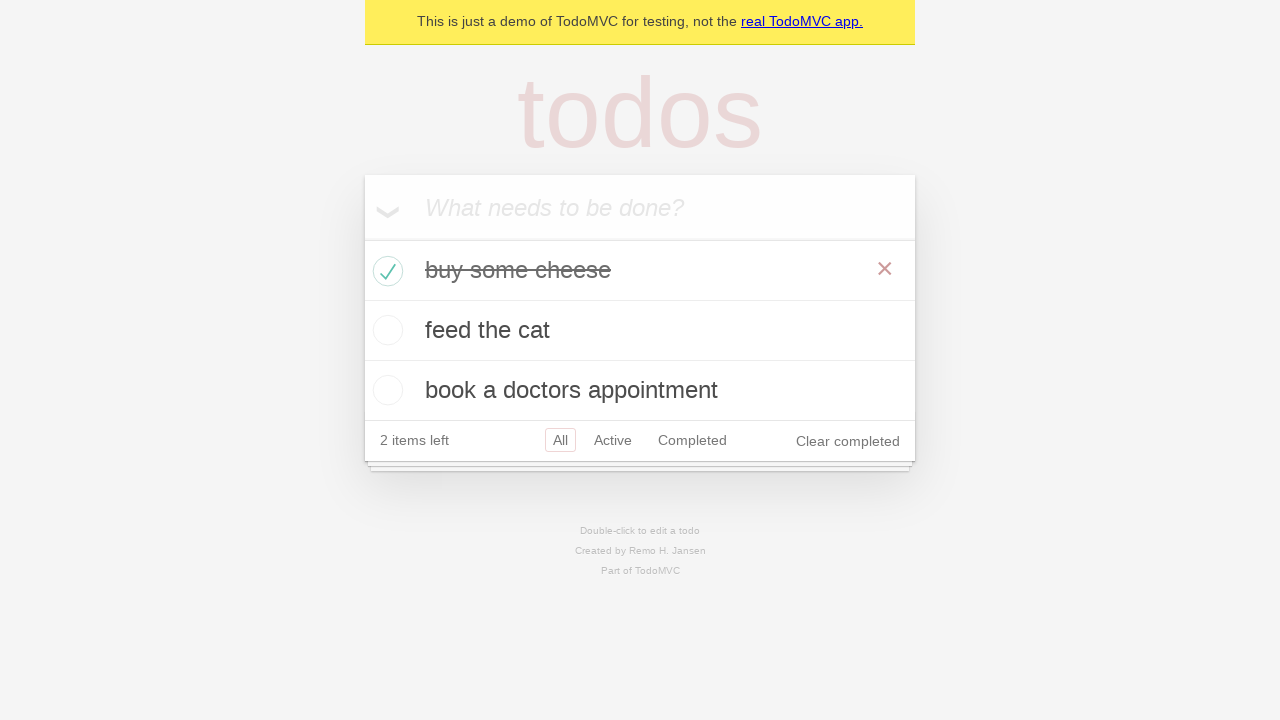

Clear completed button appeared and is visible
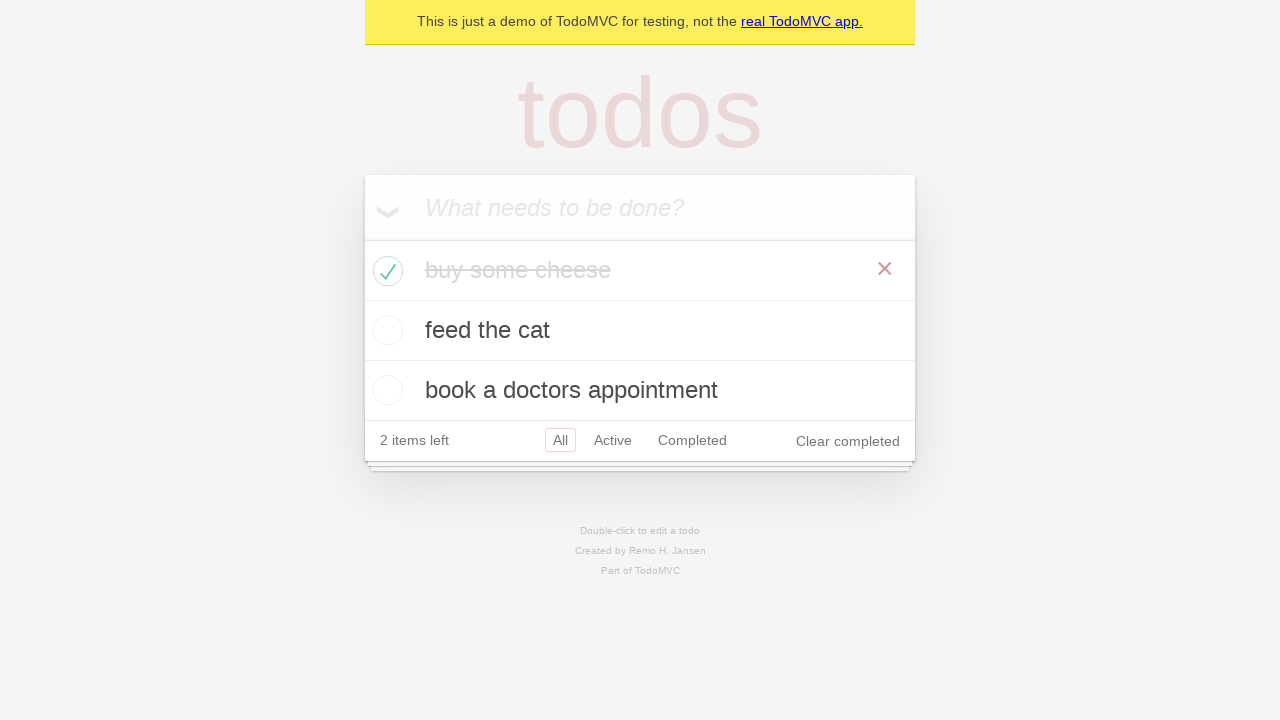

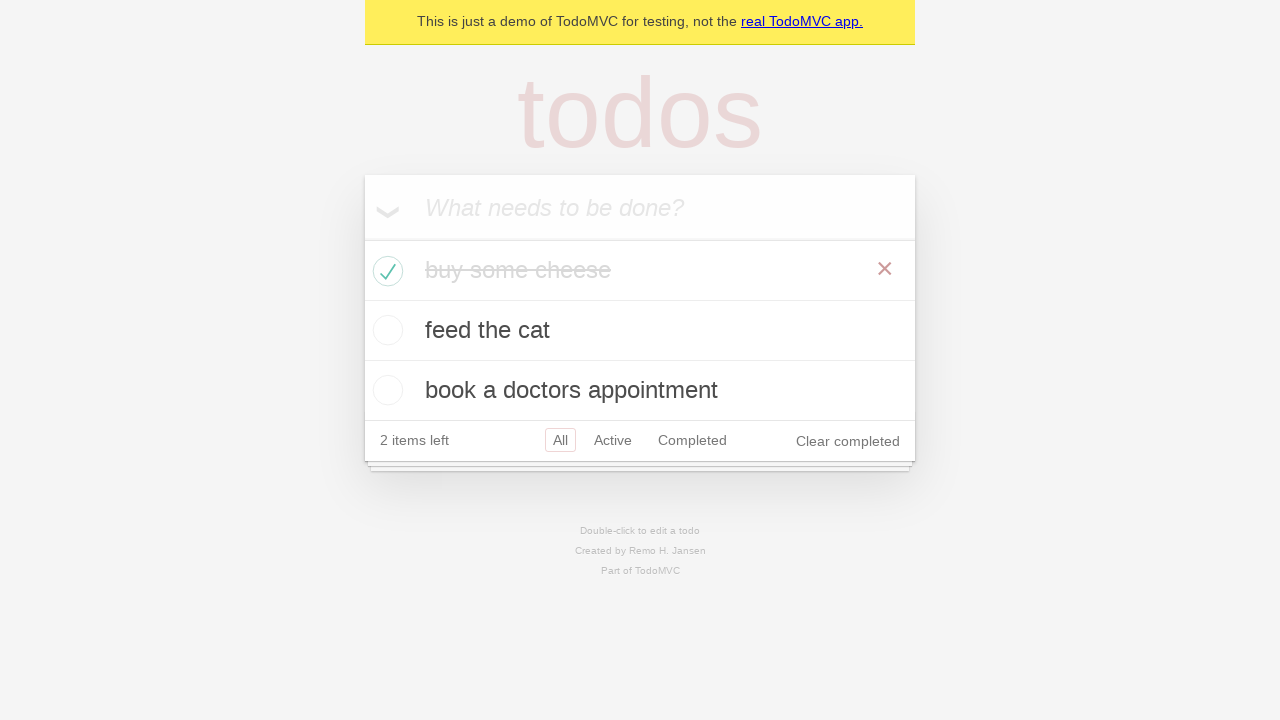